Tests user registration functionality on ParaBank by clicking Register link and filling out the complete registration form including personal details, address, and account credentials

Starting URL: https://parabank.parasoft.com/parabank/index.htm

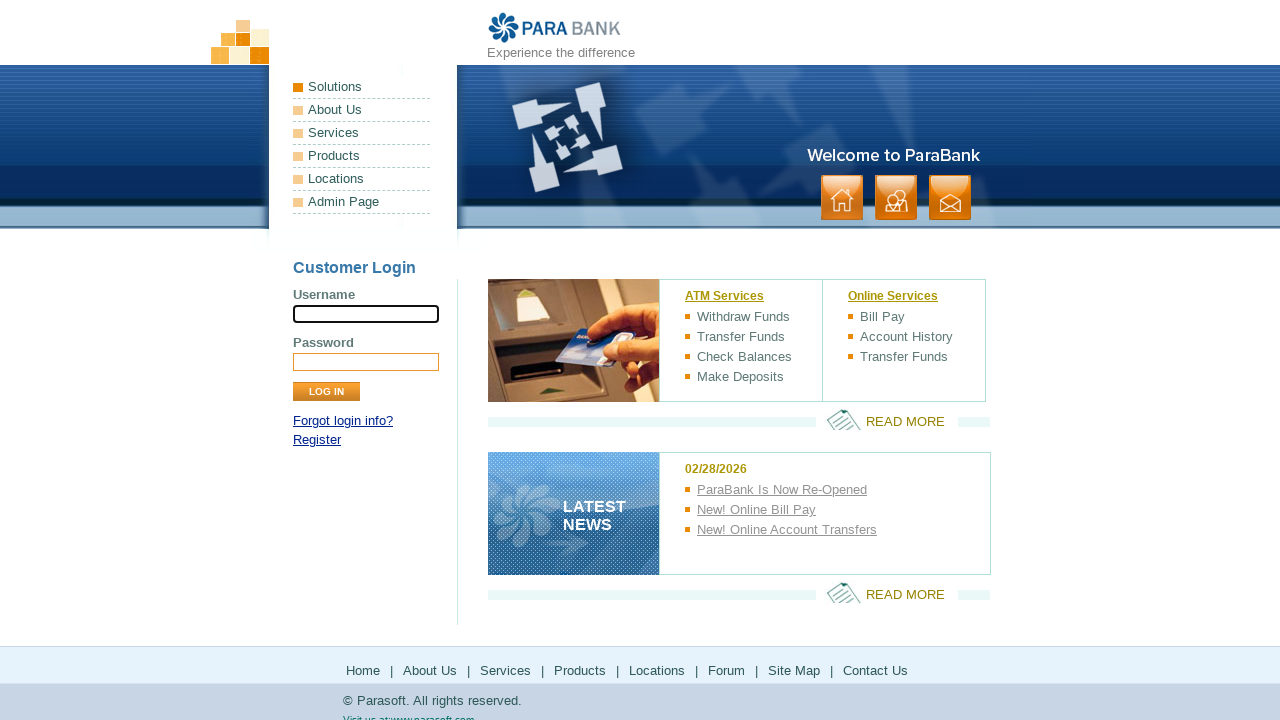

Clicked Register link at (317, 440) on xpath=//a[text()='Register']
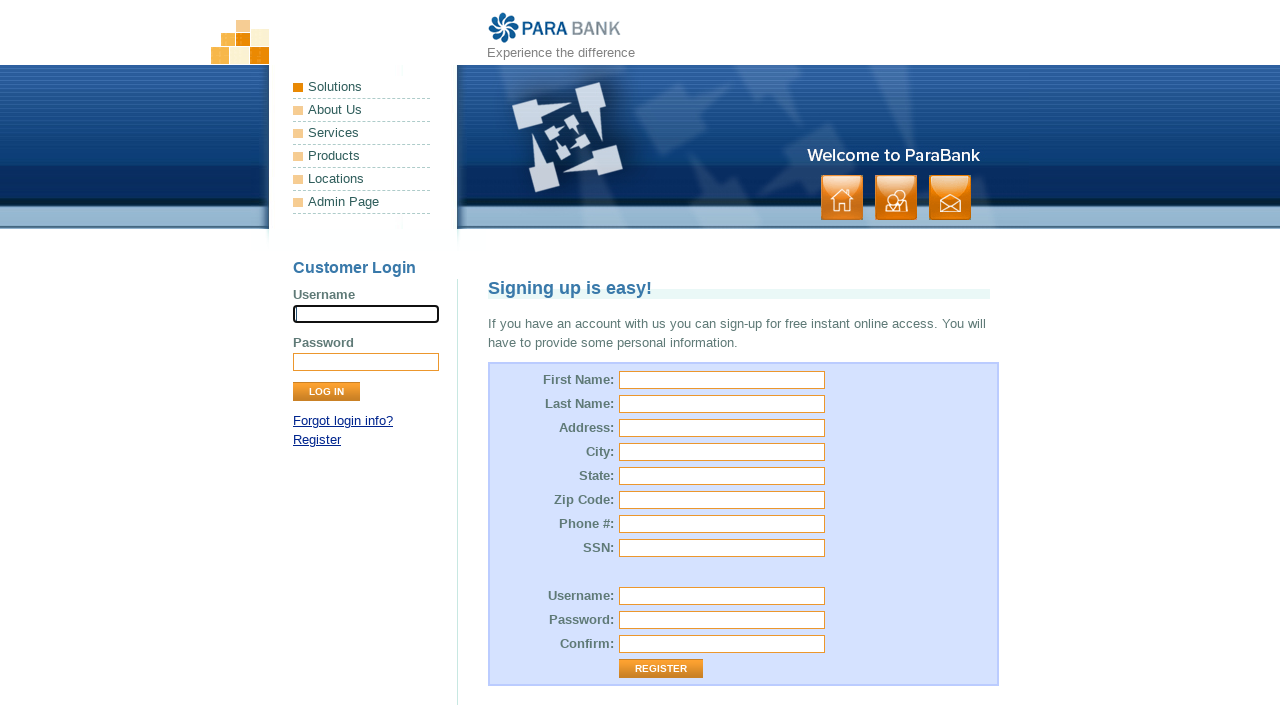

Filled First Name field with 'JohnX' on #customer\.firstName
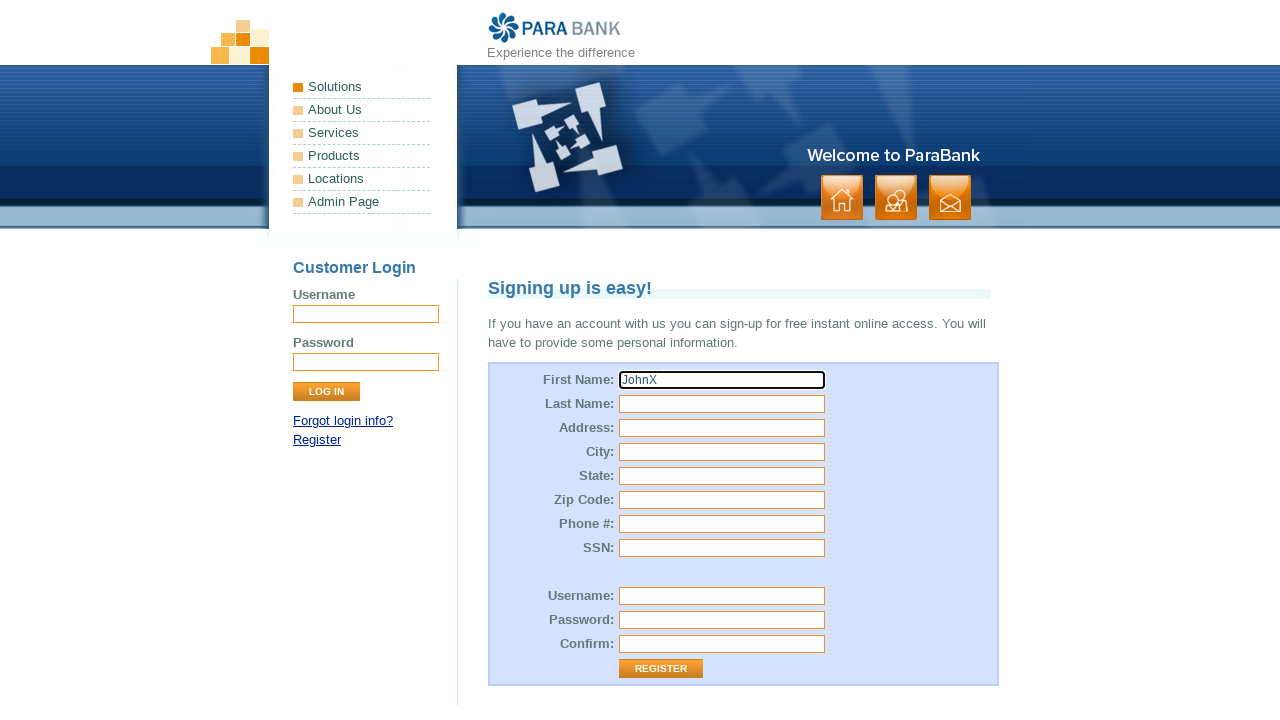

Filled Last Name field with 'SmithY' on #customer\.lastName
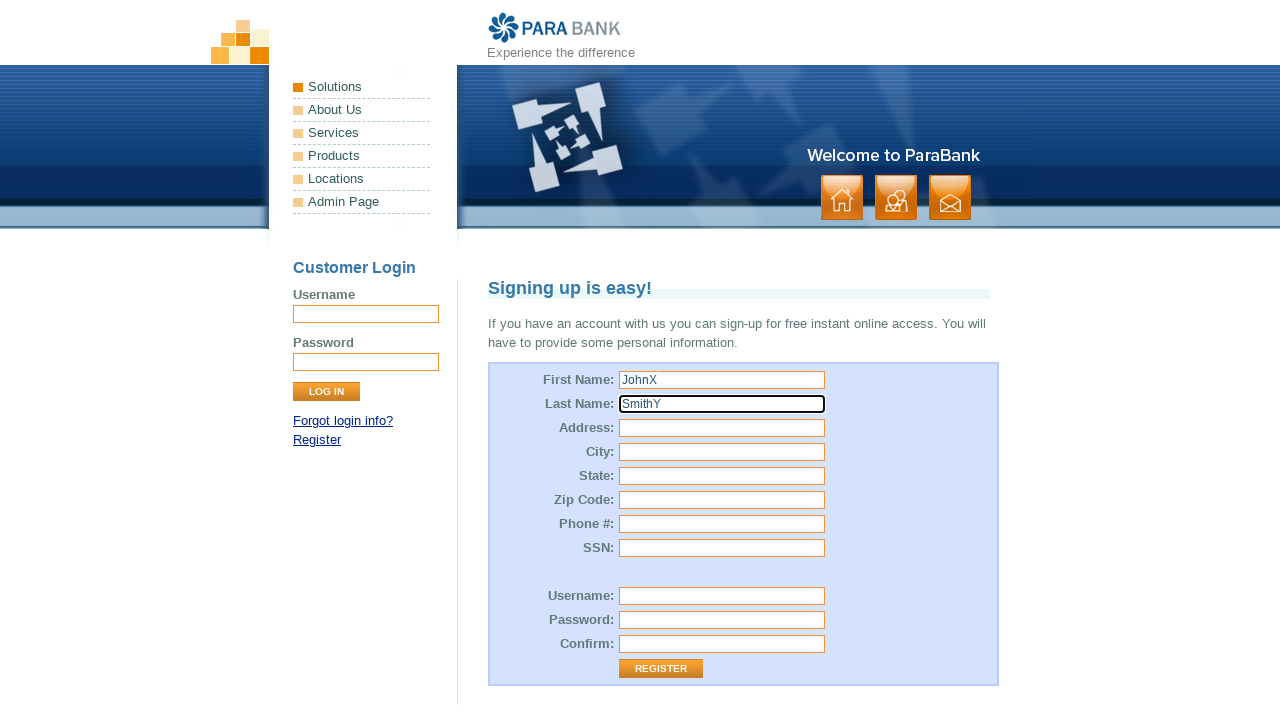

Filled Street Address field with '123 Main St' on #customer\.address\.street
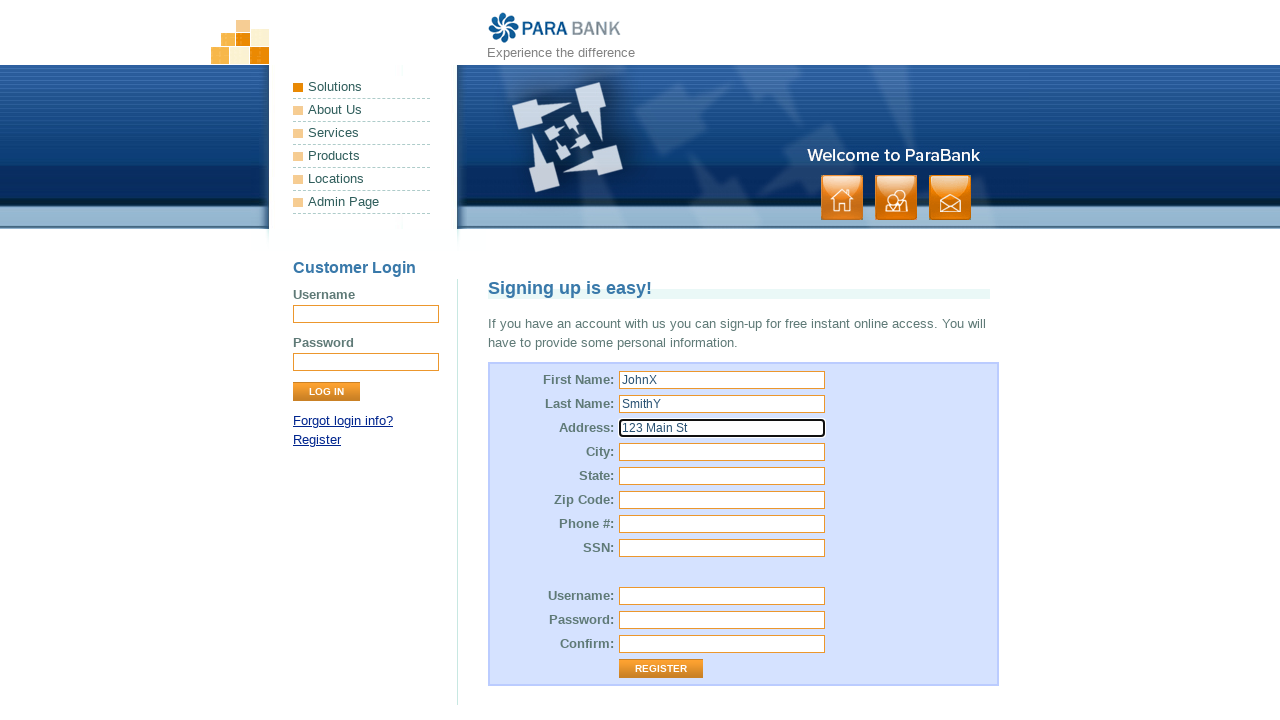

Filled City field with 'Chicago' on #customer\.address\.city
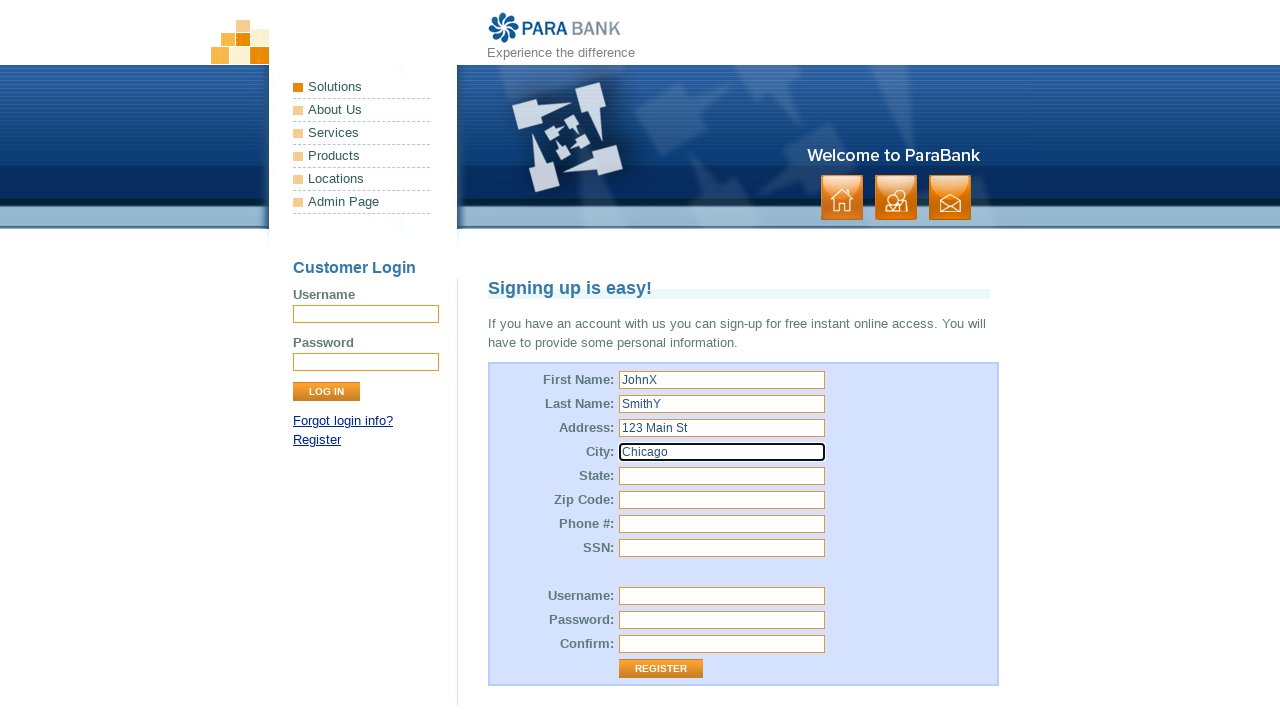

Filled State field with 'Illinois' on #customer\.address\.state
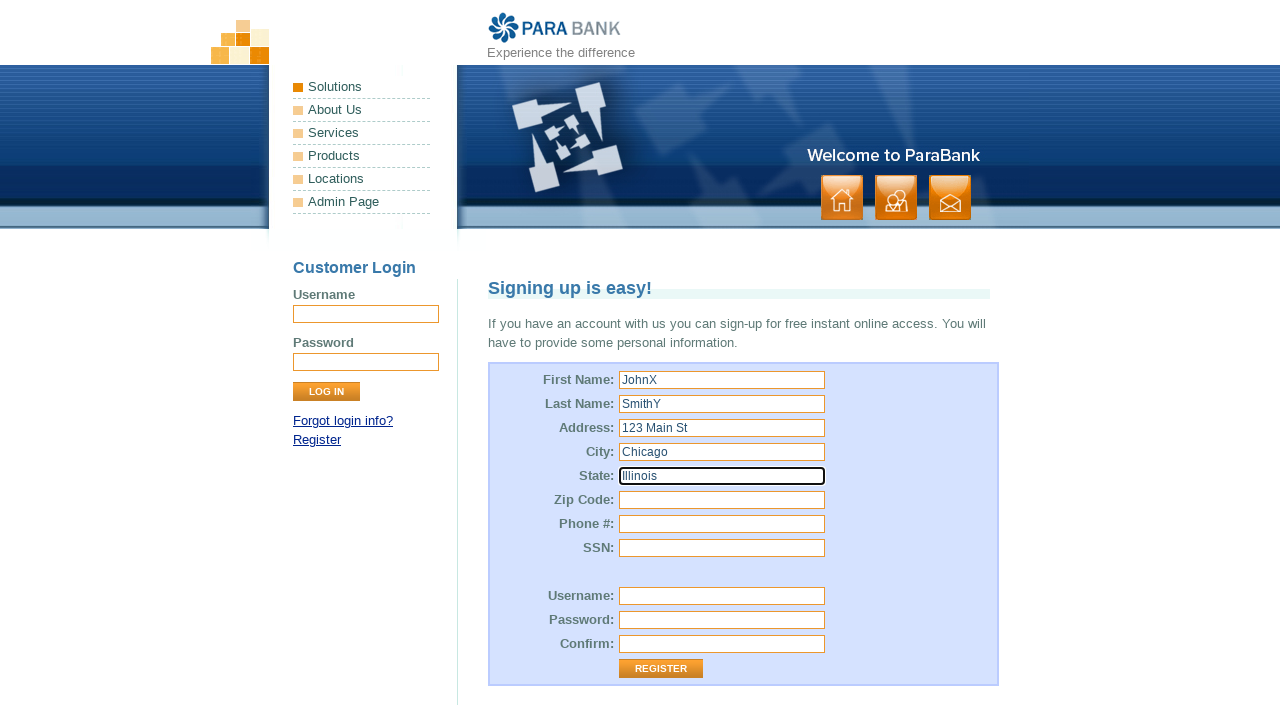

Filled Zip Code field with '60601' on #customer\.address\.zipCode
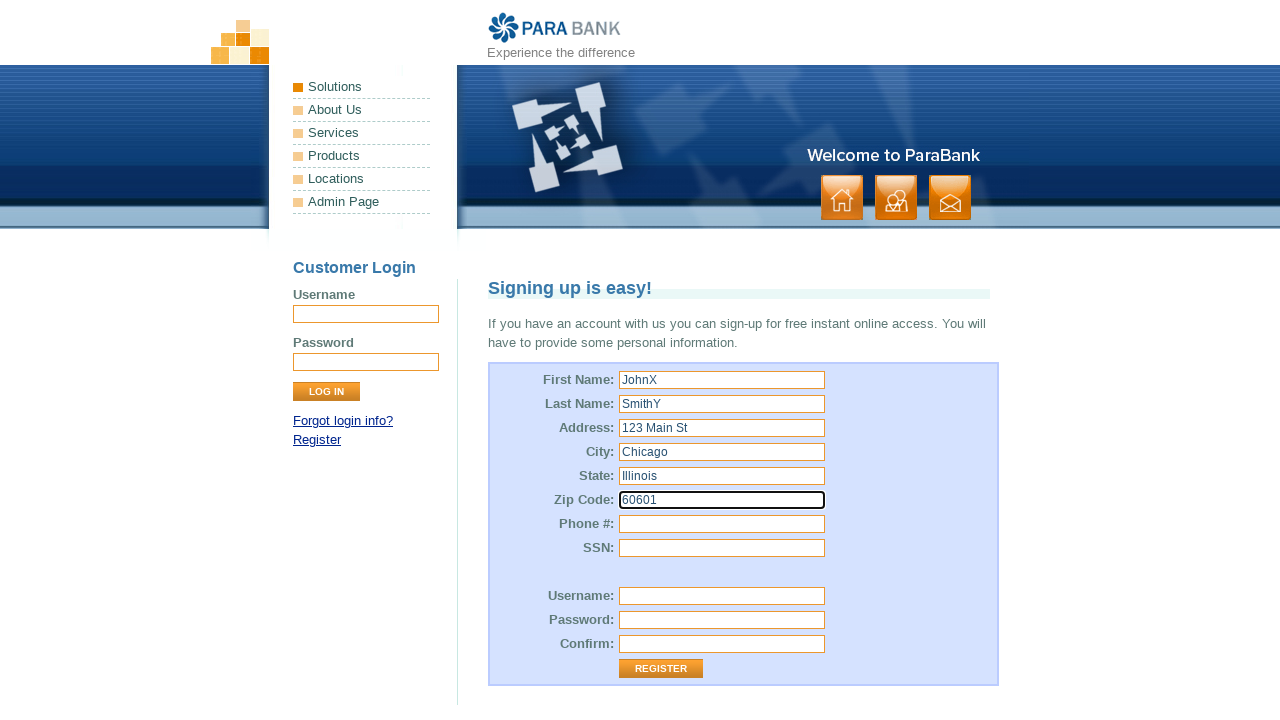

Filled Phone Number field with '5551234567' on #customer\.phoneNumber
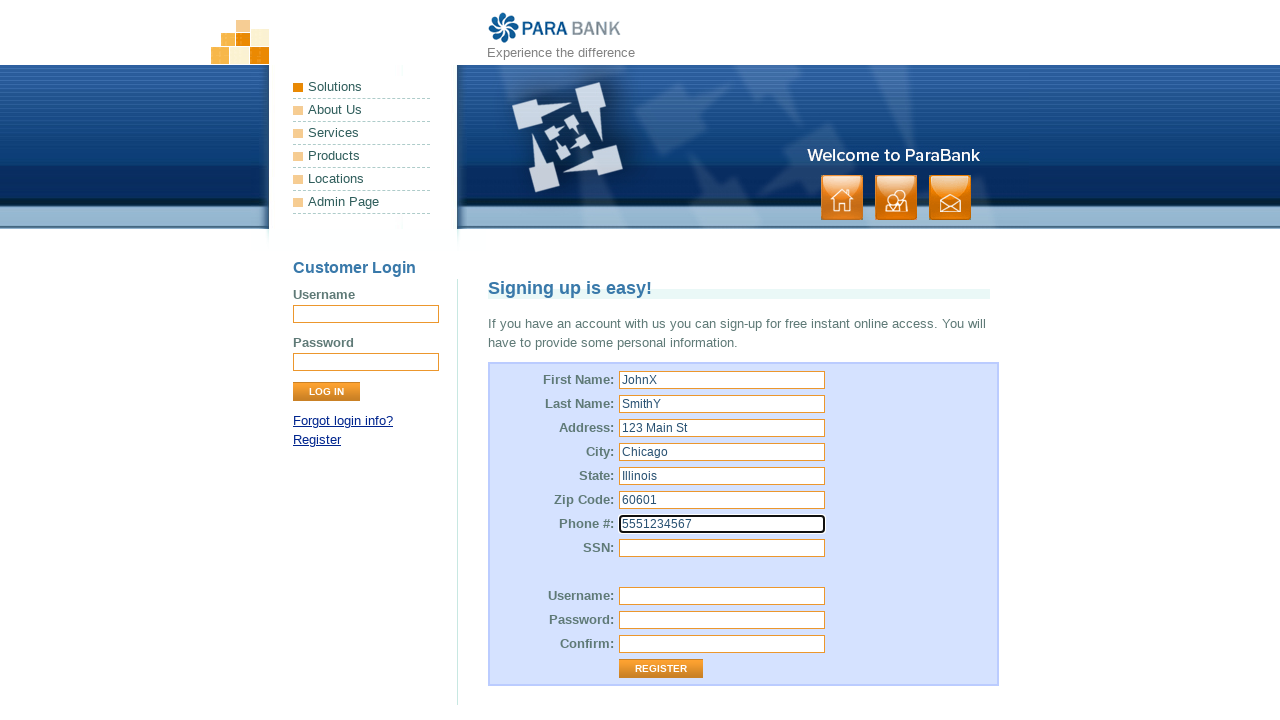

Filled SSN field with '123456789' on #customer\.ssn
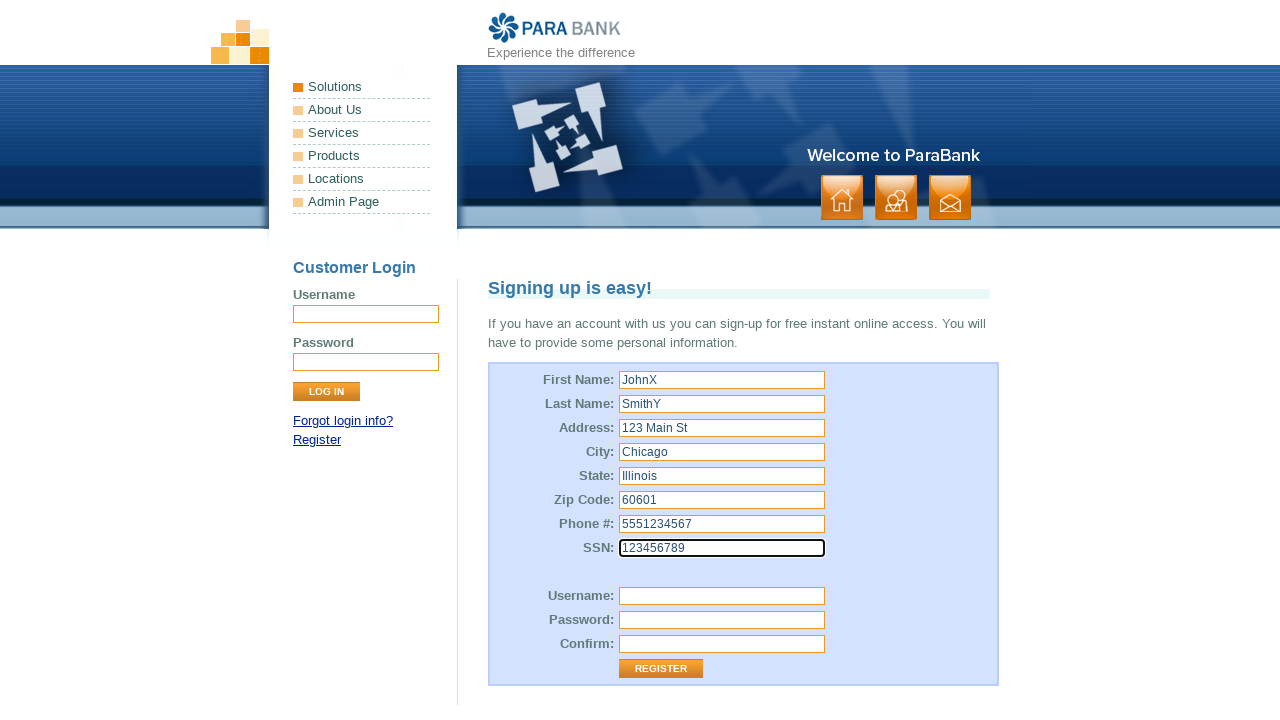

Filled Username field with 'testuser7x2k' on #customer\.username
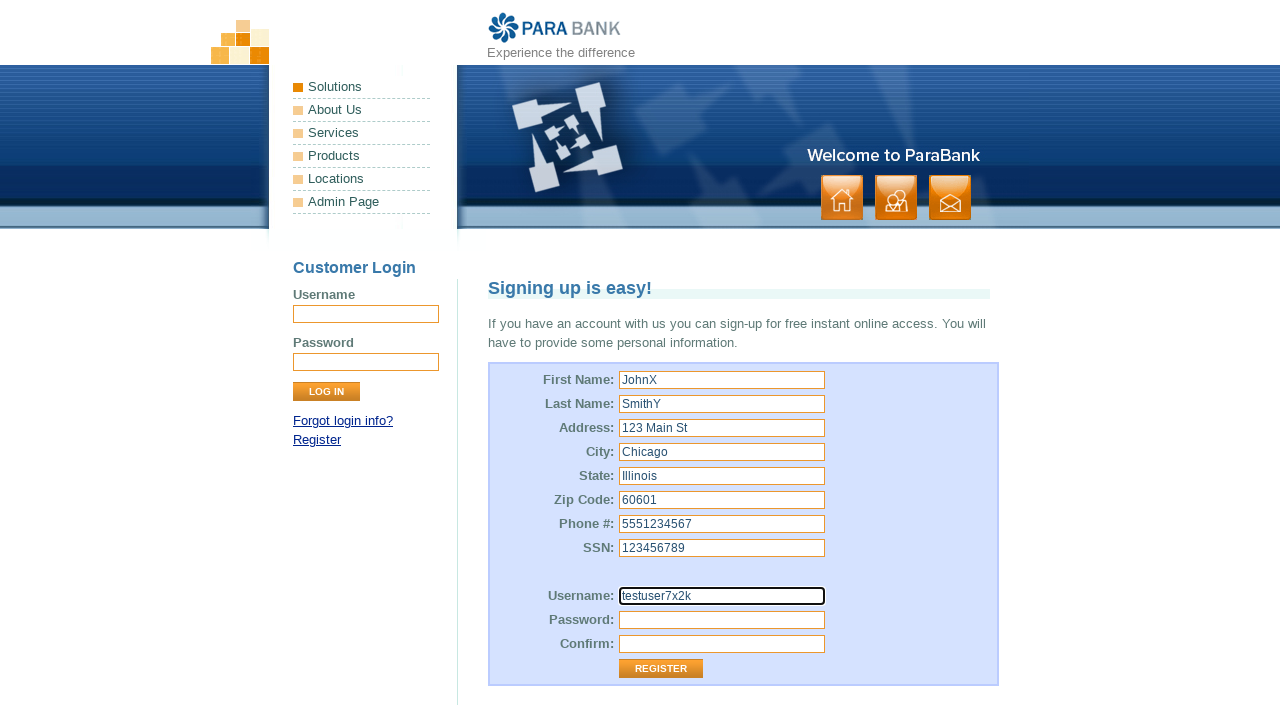

Filled Password field with 'SecurePass123' on #customer\.password
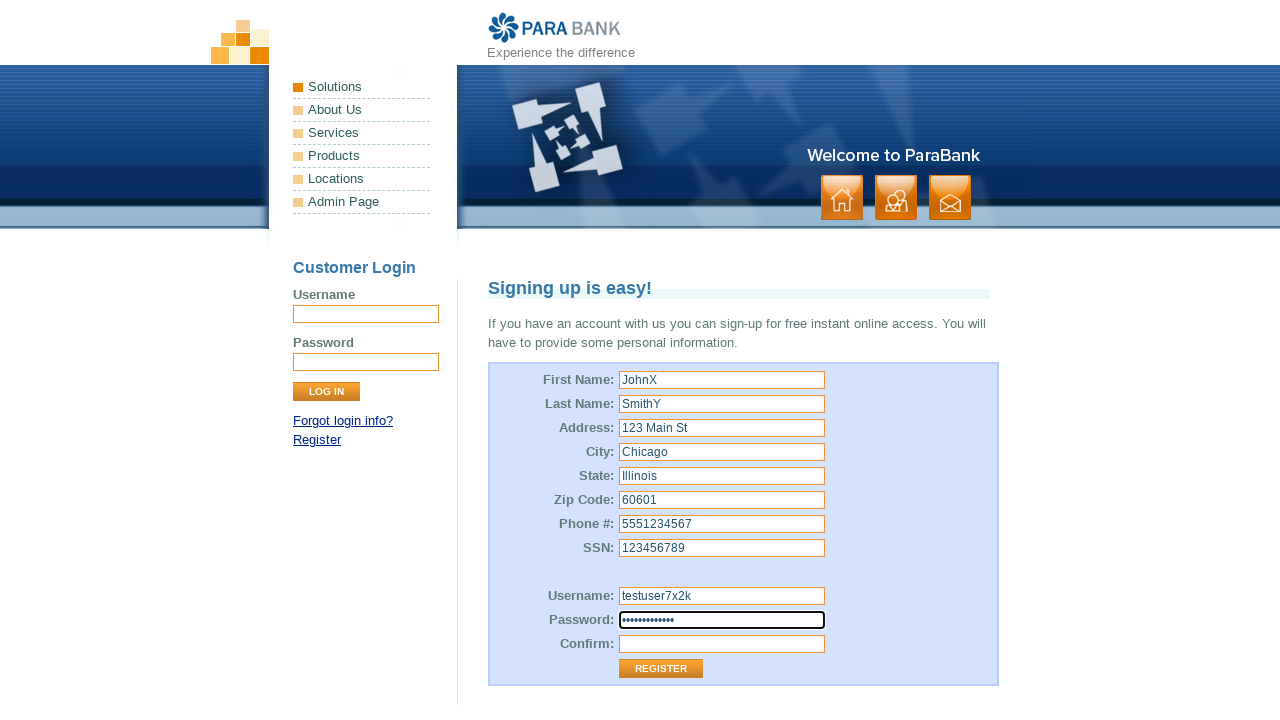

Filled Confirm Password field with 'SecurePass123' on #repeatedPassword
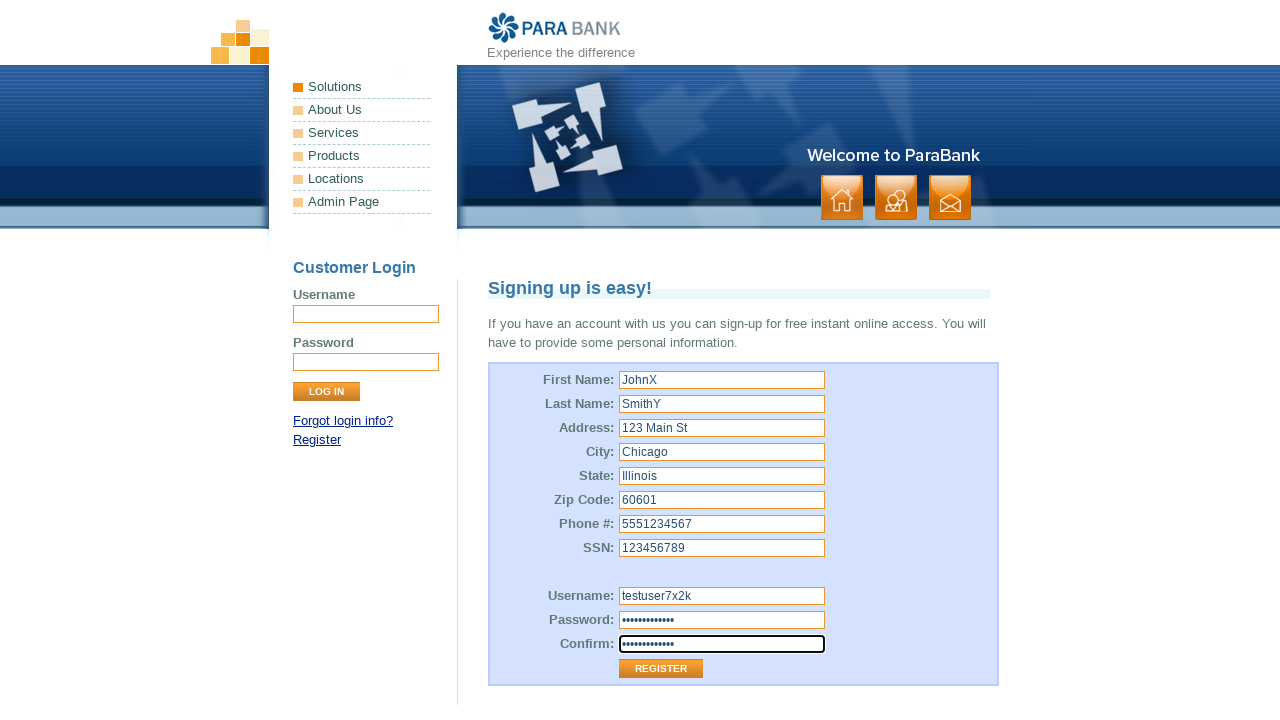

Clicked Register button to submit registration form at (661, 669) on xpath=//input[@value='Register']
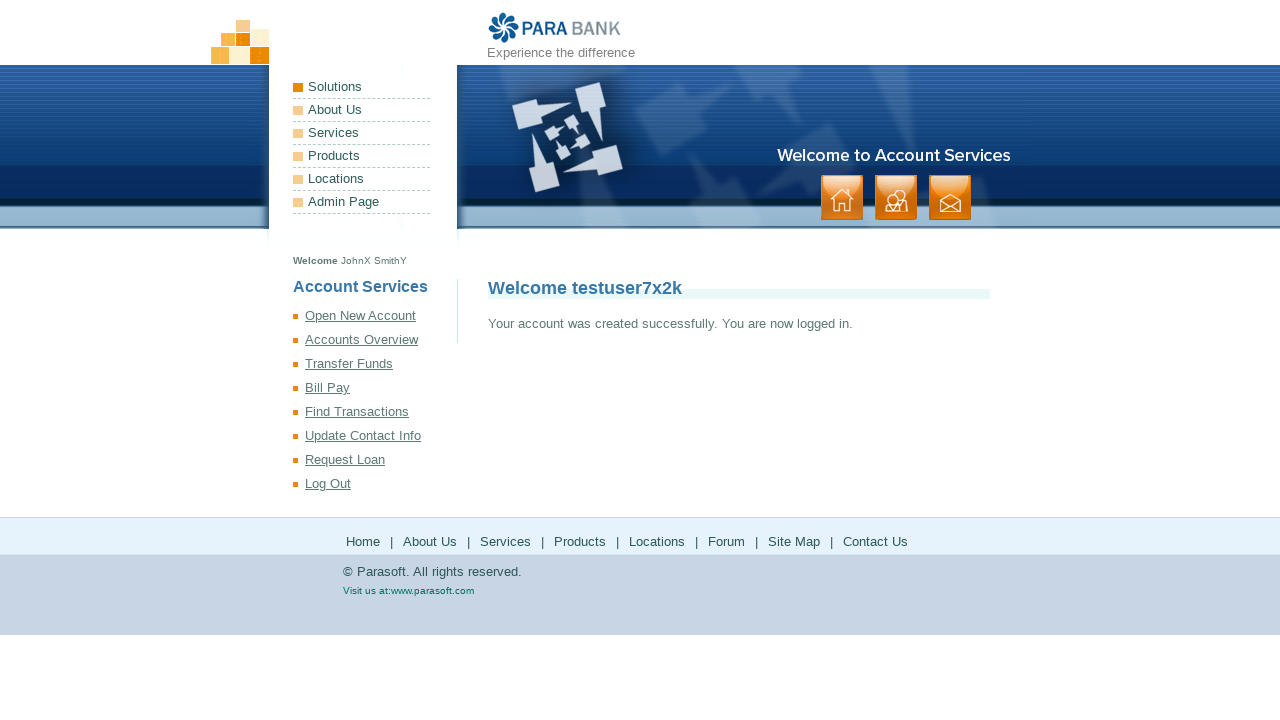

Account registration completed successfully
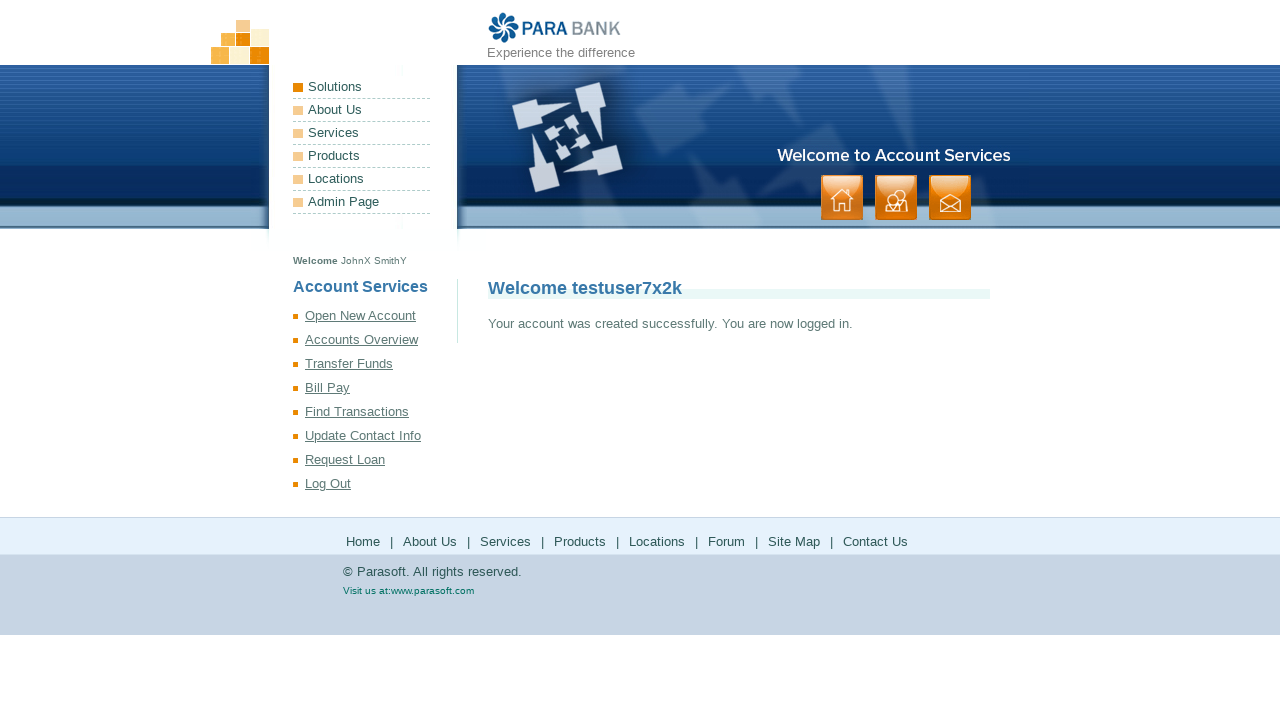

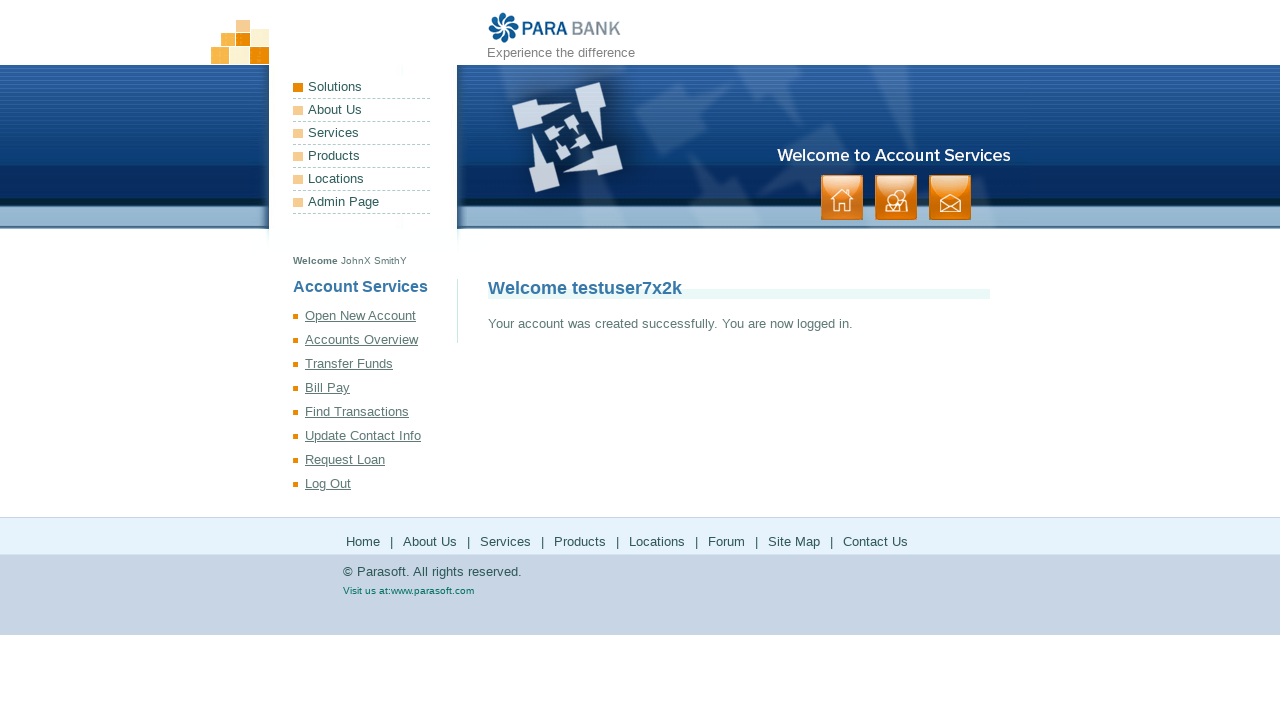